Tests drag-and-drop functionality on jQuery UI demo page by dragging an element into a drop zone within an iframe

Starting URL: https://jqueryui.com/droppable/

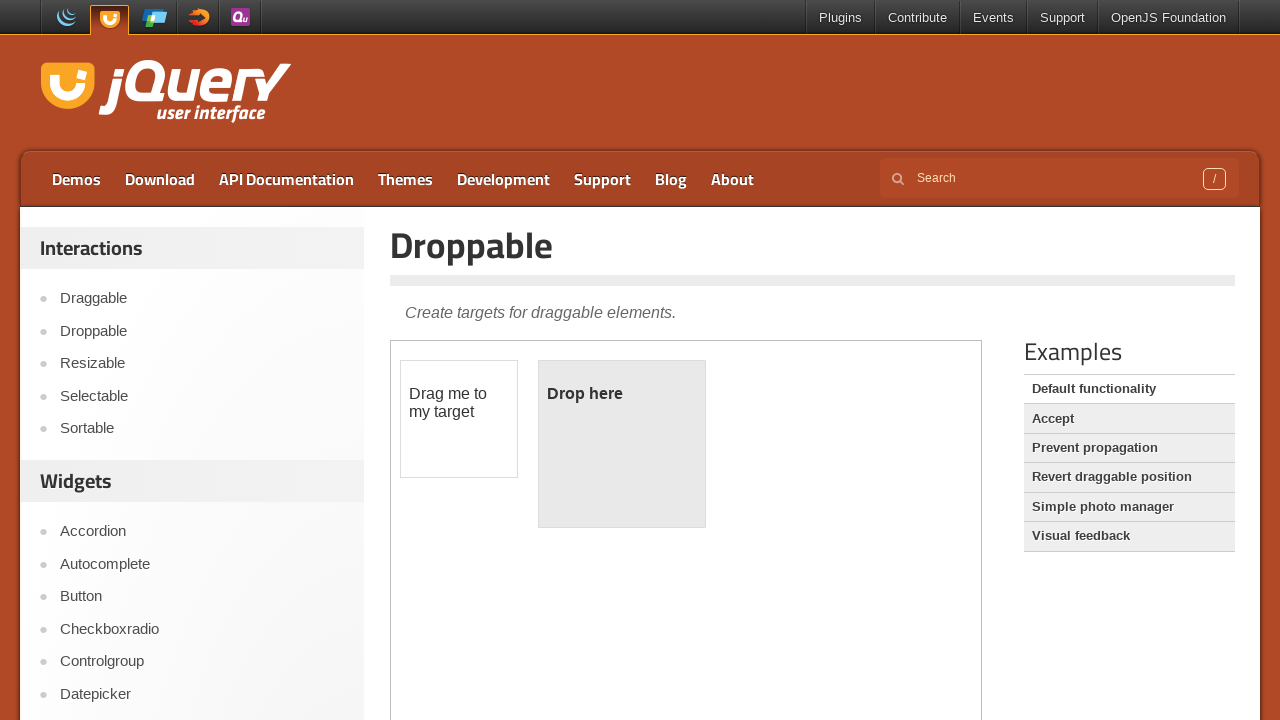

Located the first iframe containing the drag-and-drop demo
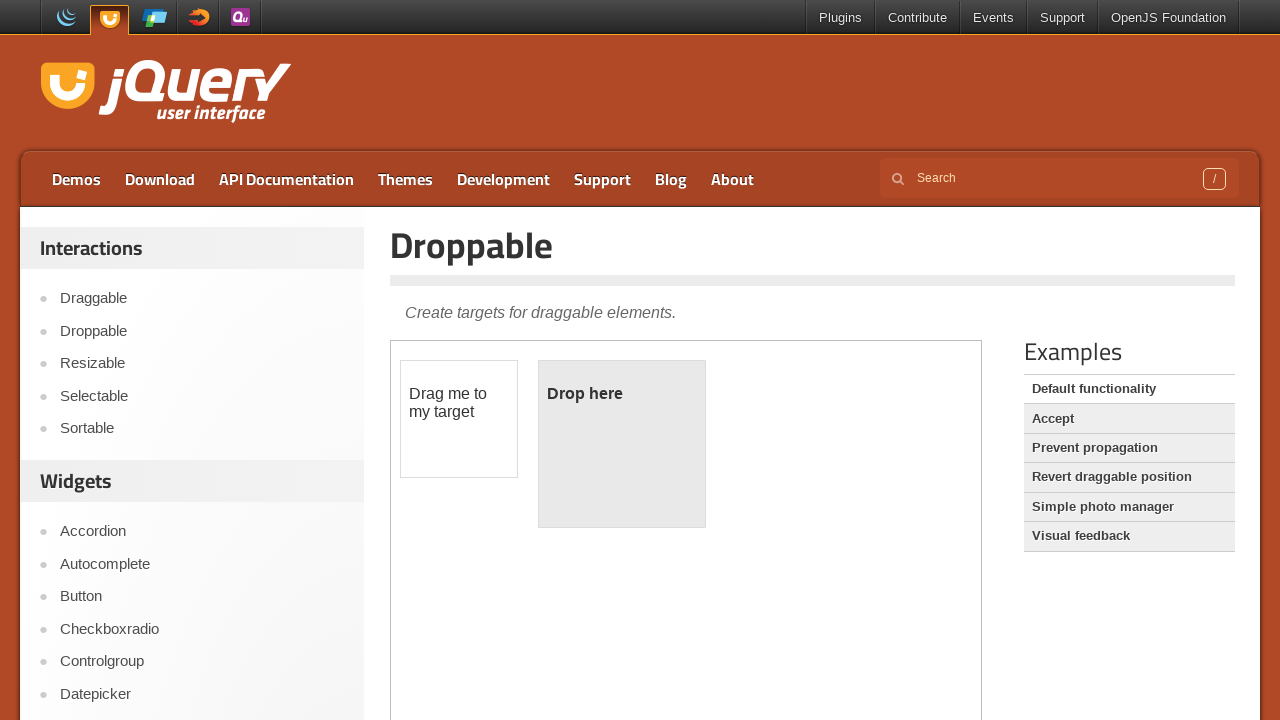

Located the draggable element with ID 'draggable'
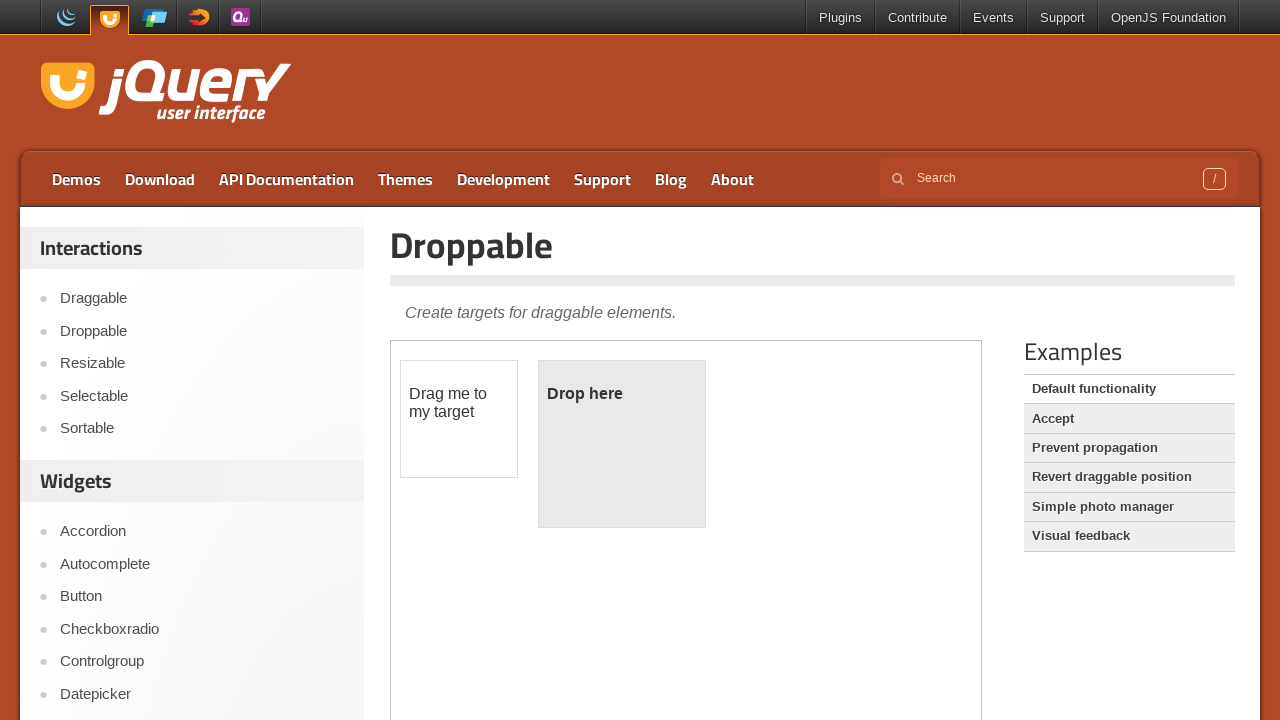

Located the droppable element with ID 'droppable'
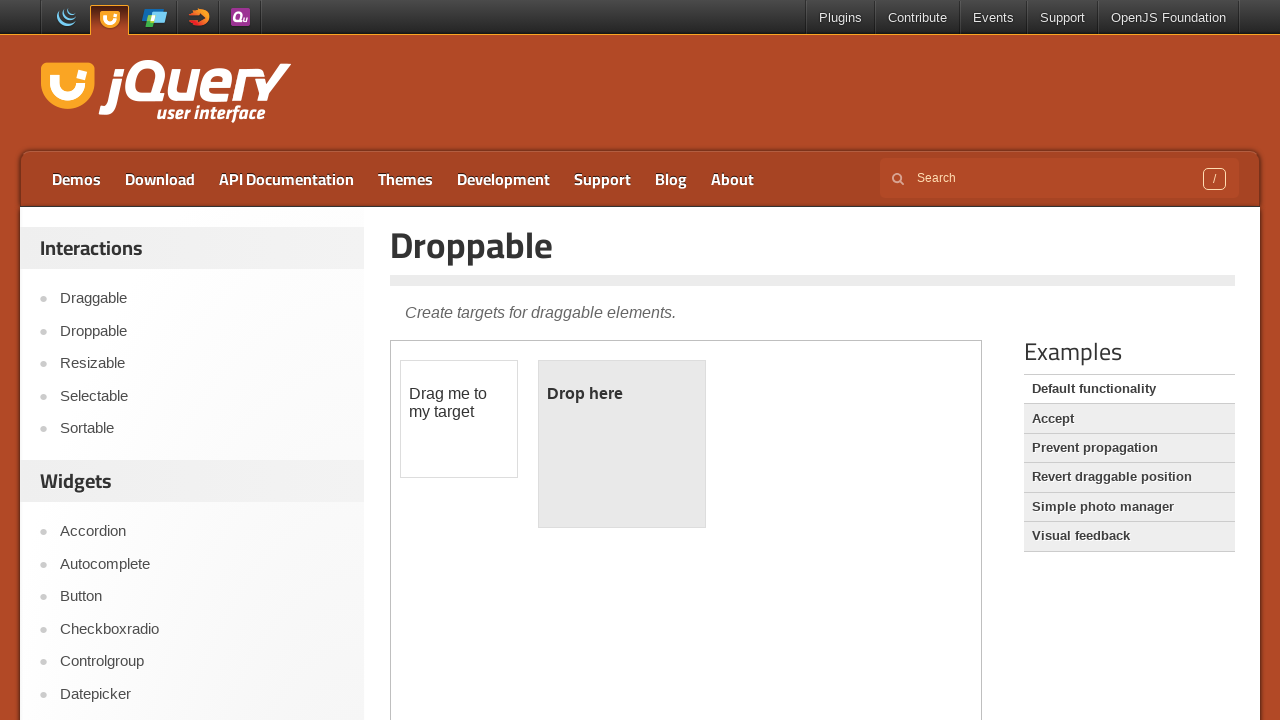

Dragged the draggable element into the droppable drop zone at (622, 444)
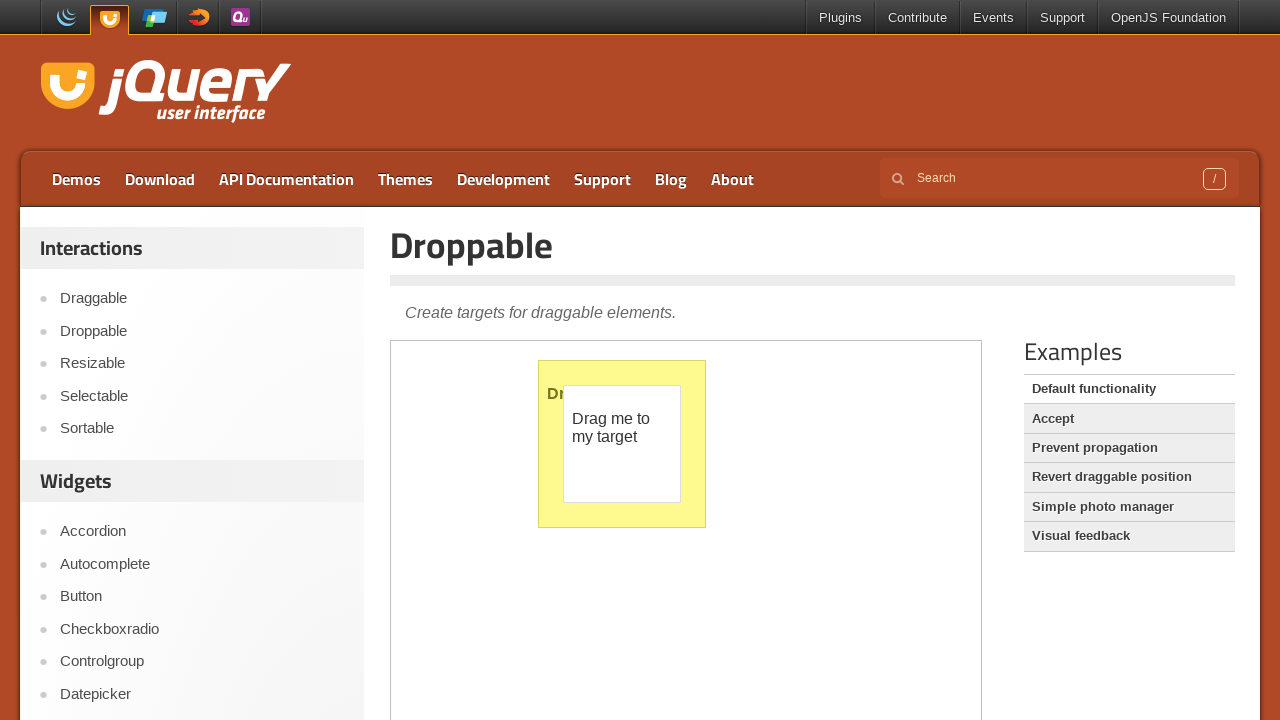

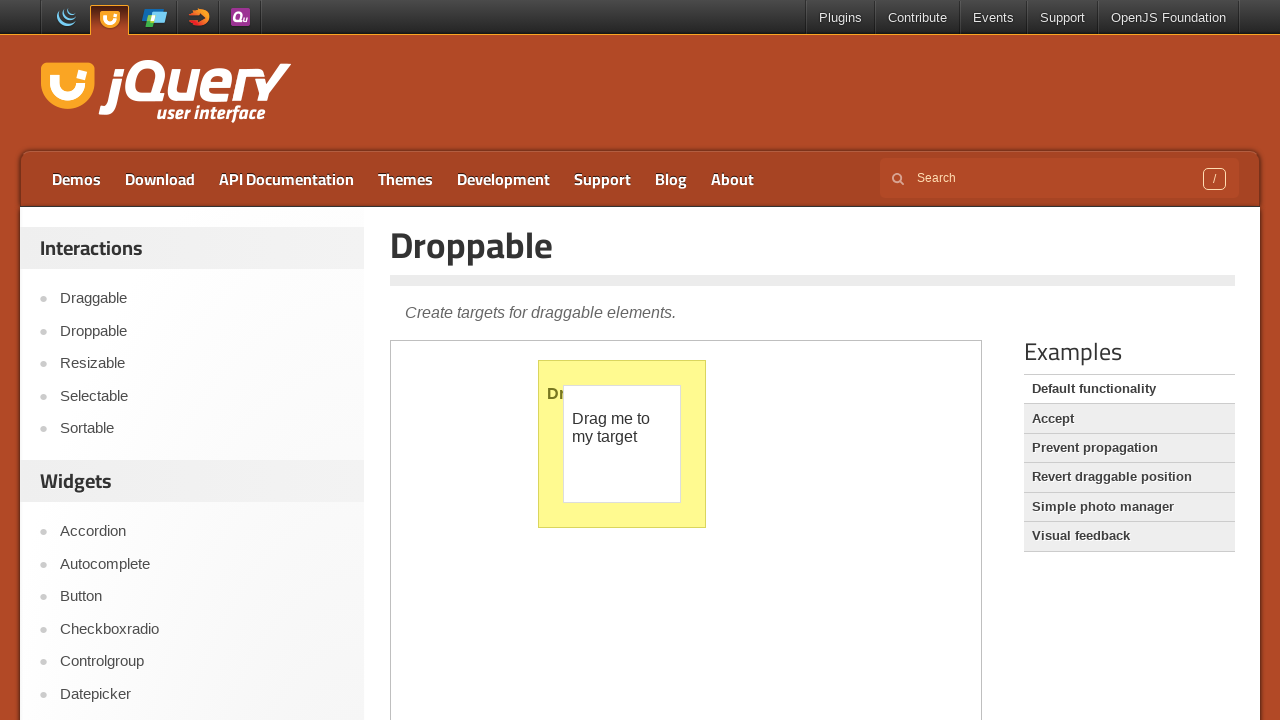